Tests a text box form by filling in user details and using keyboard shortcuts to copy the current address to the permanent address field before submitting

Starting URL: https://demoqa.com/text-box

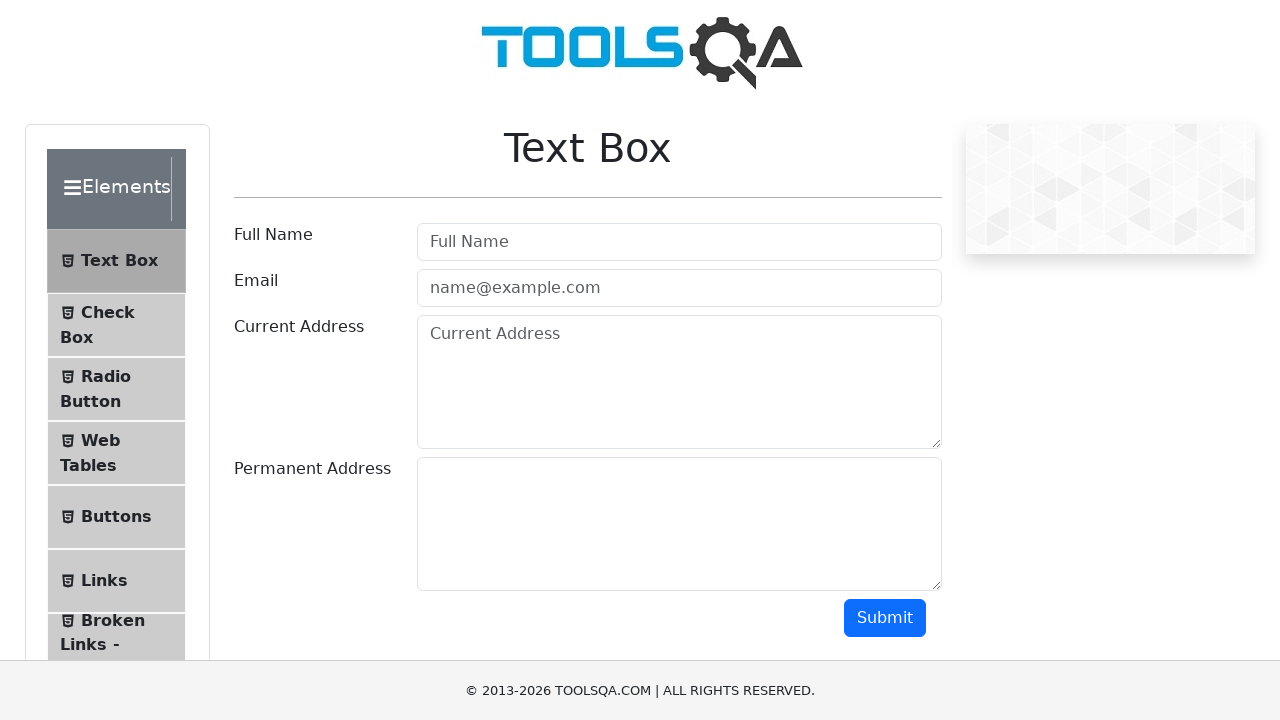

Filled user name field with 'test' on #userName
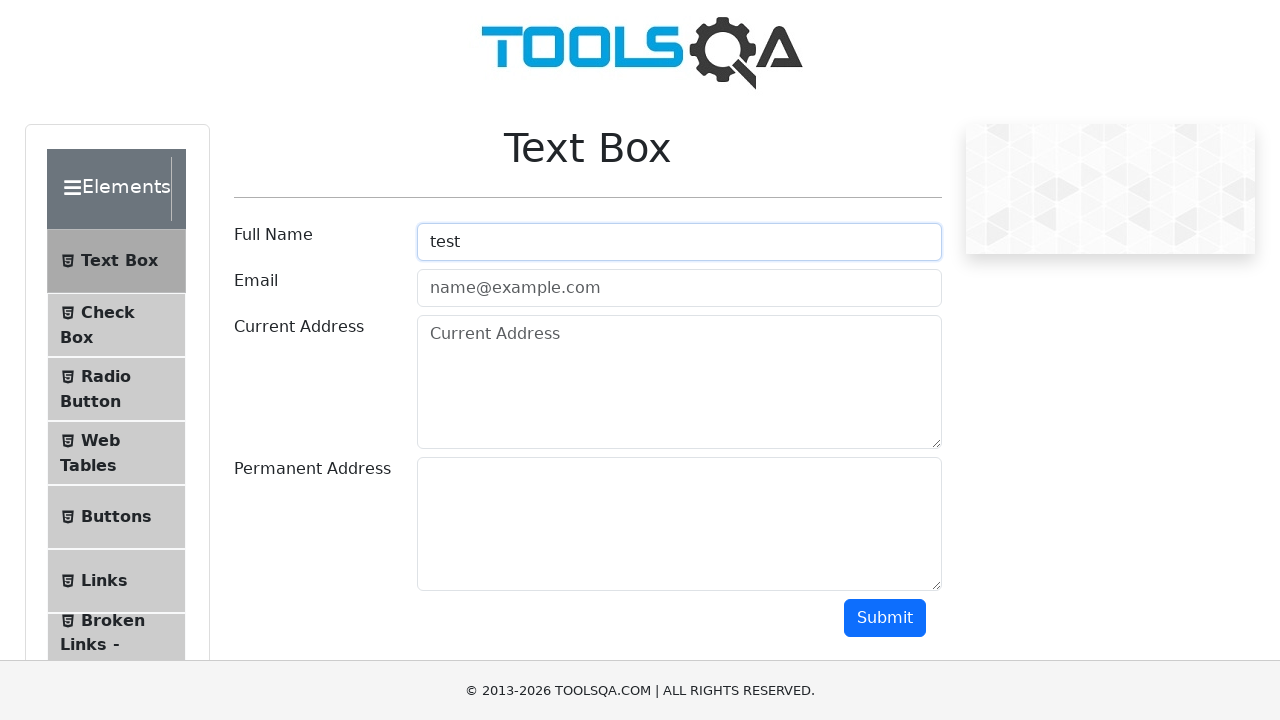

Filled email field with 'tst@tst.com' on #userEmail
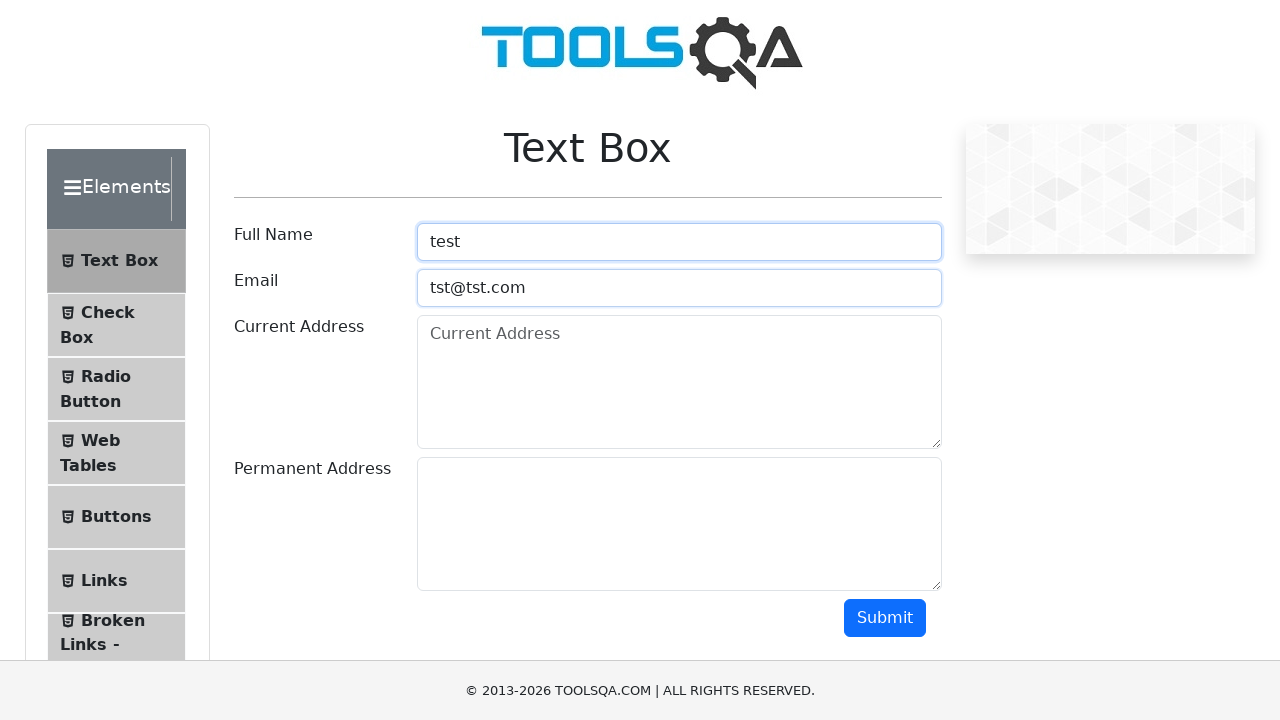

Filled current address field with 'Tunis 2040 Tunisie Cite tunis' on #currentAddress
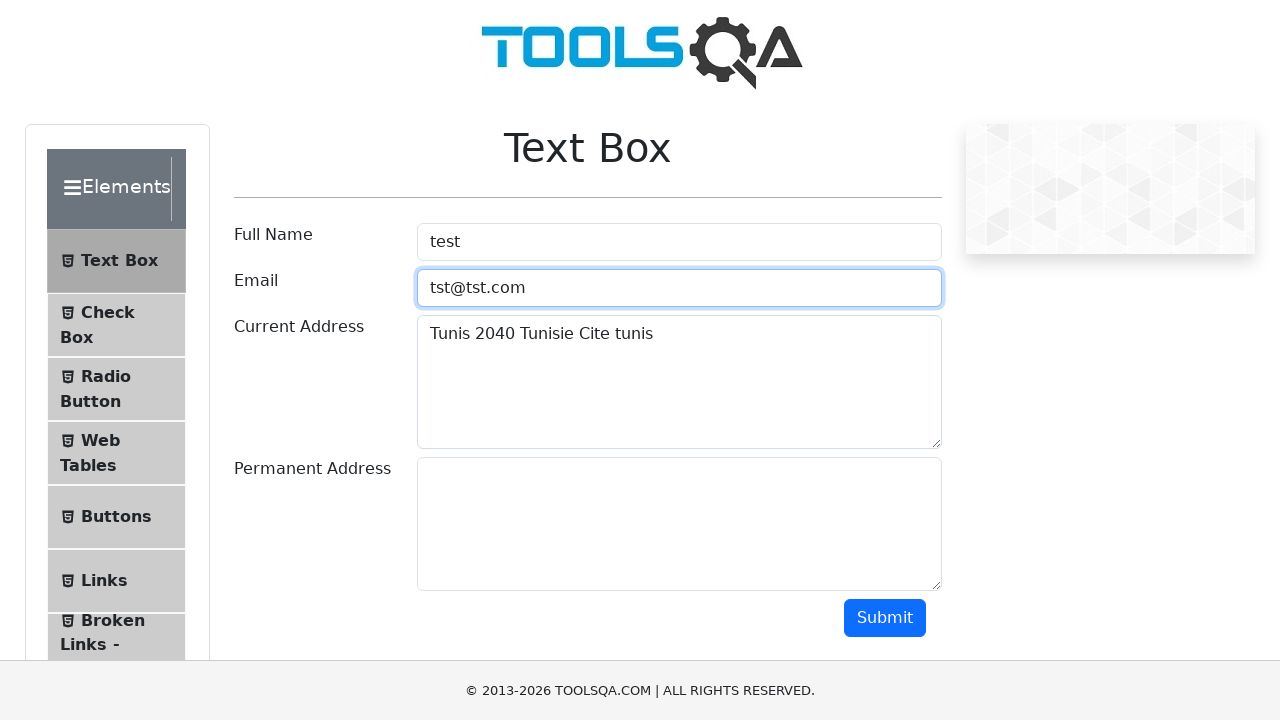

Clicked on current address field at (679, 382) on #currentAddress
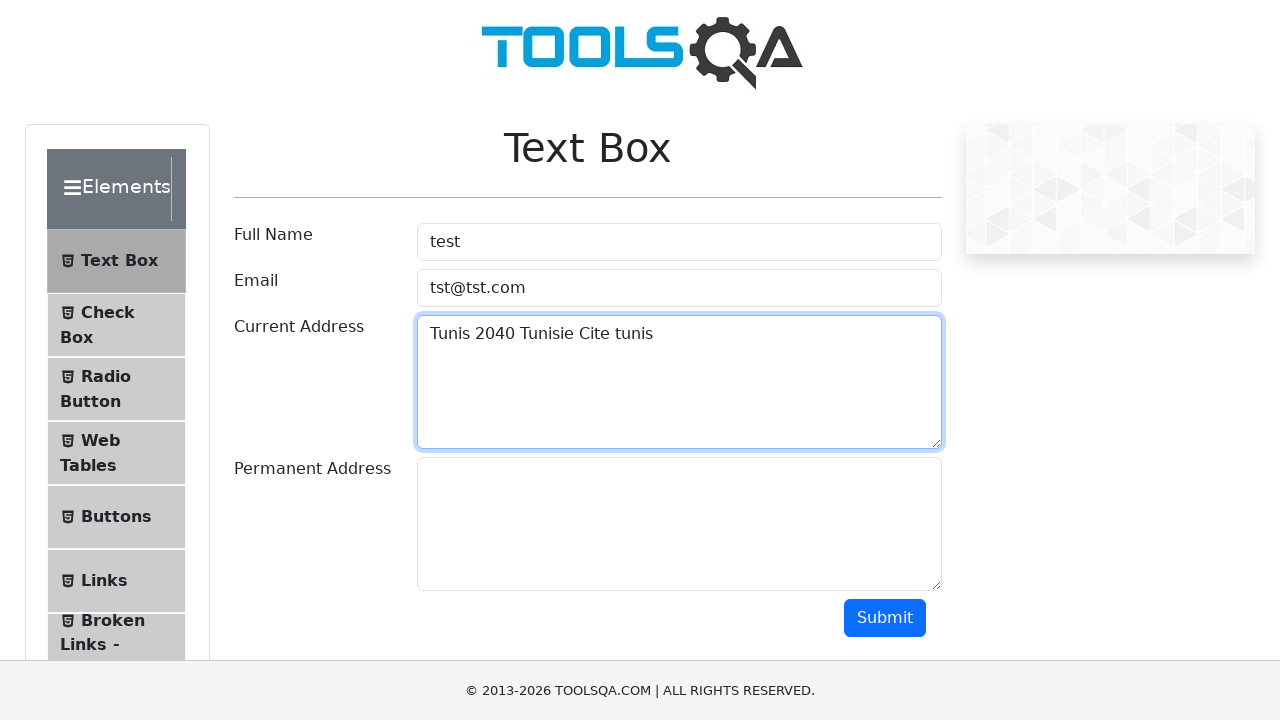

Selected all text in current address field using Ctrl+A
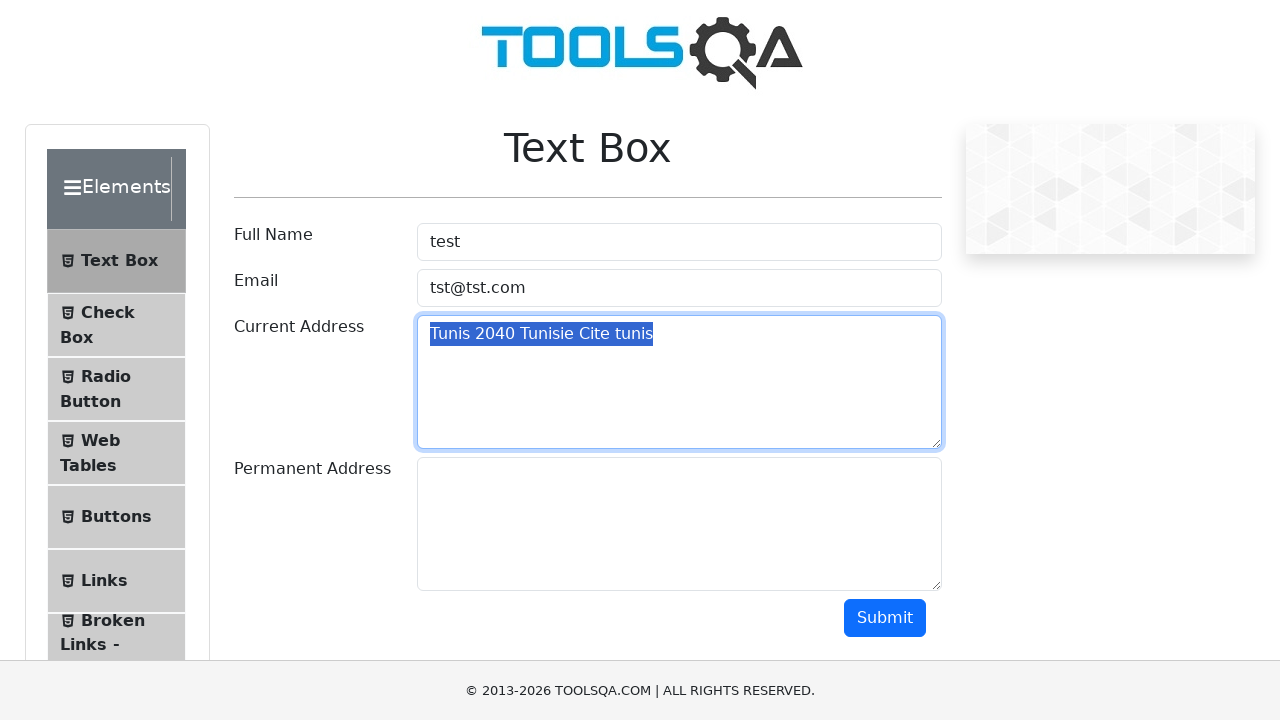

Copied current address text using Ctrl+C
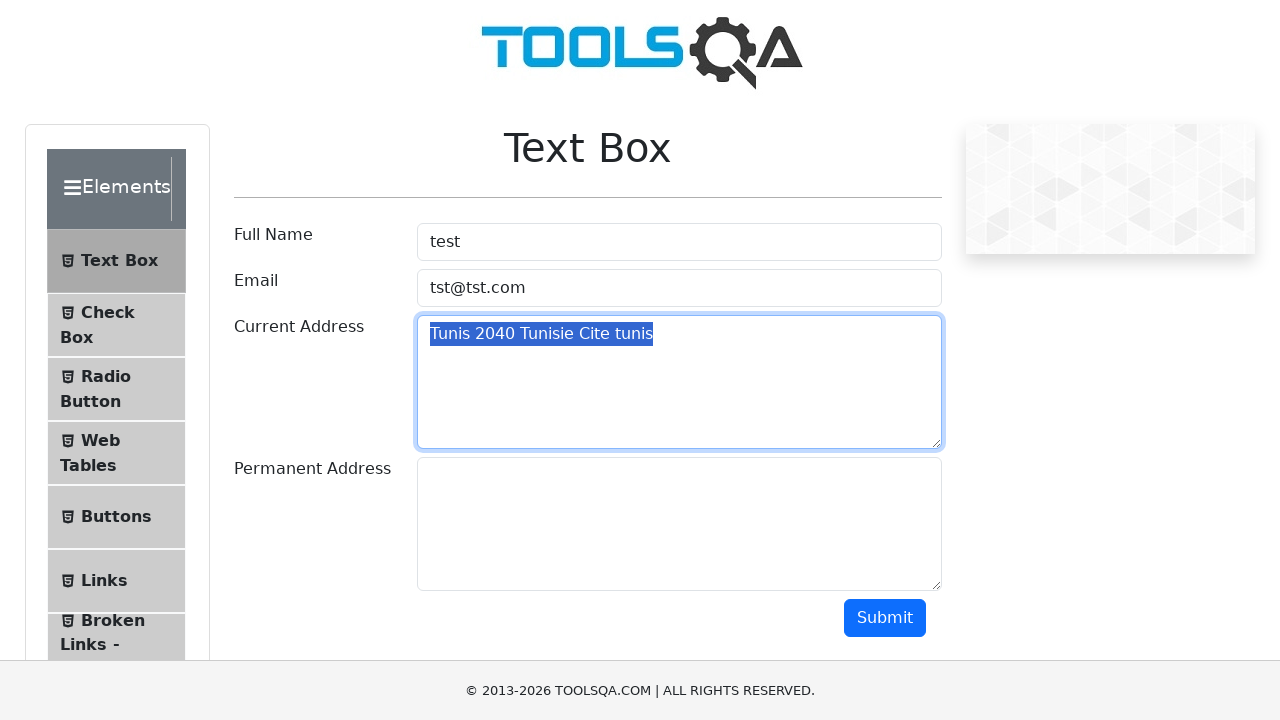

Clicked on permanent address field at (679, 524) on #permanentAddress
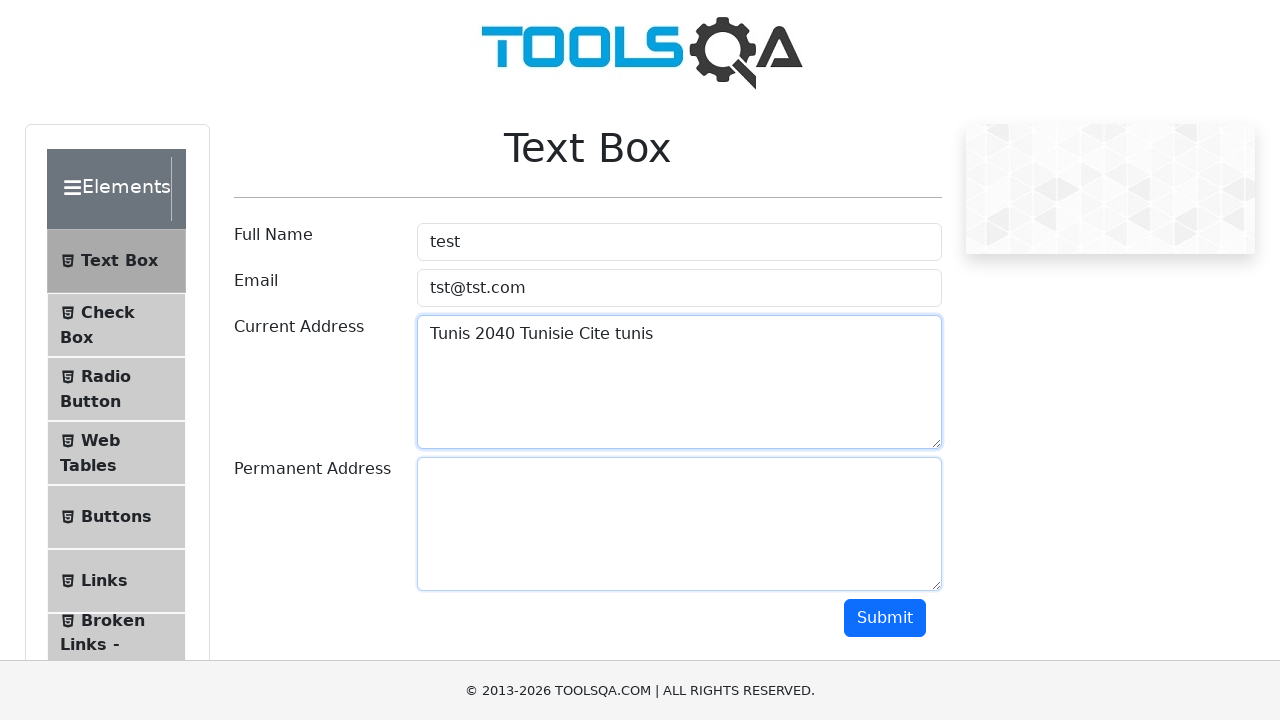

Pasted address to permanent address field using Ctrl+V
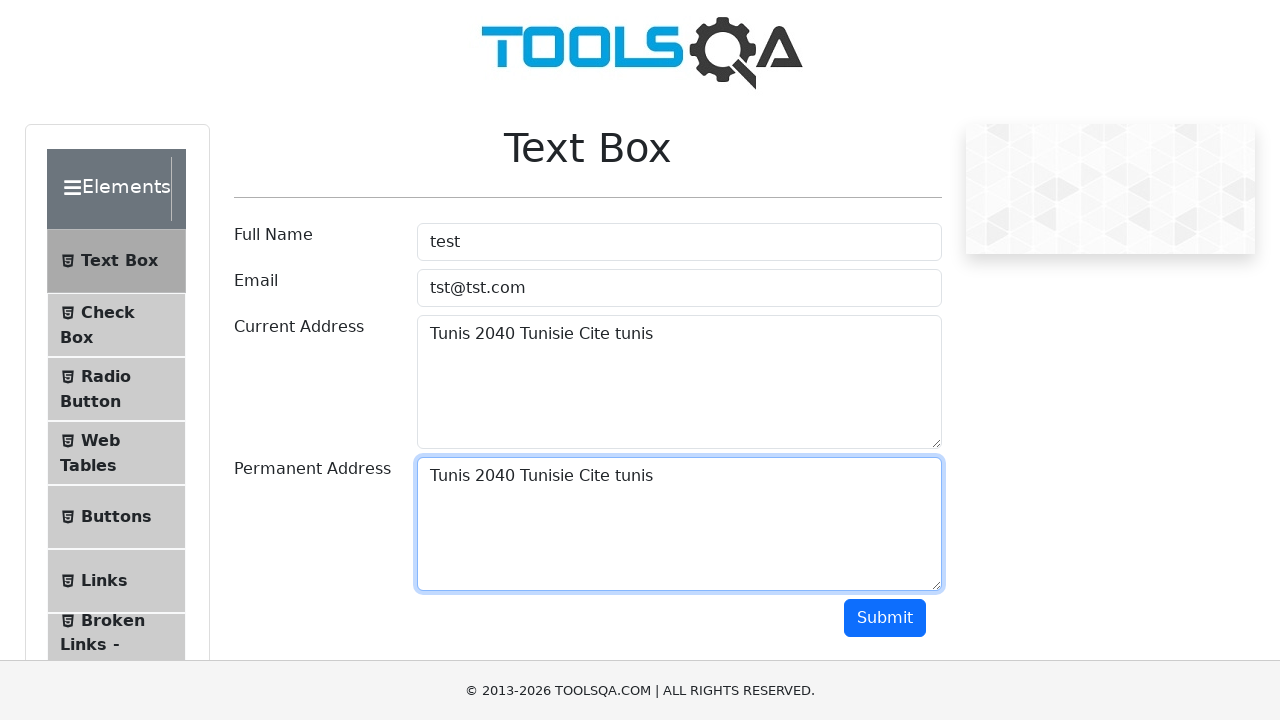

Clicked submit button to submit the form at (885, 618) on #submit
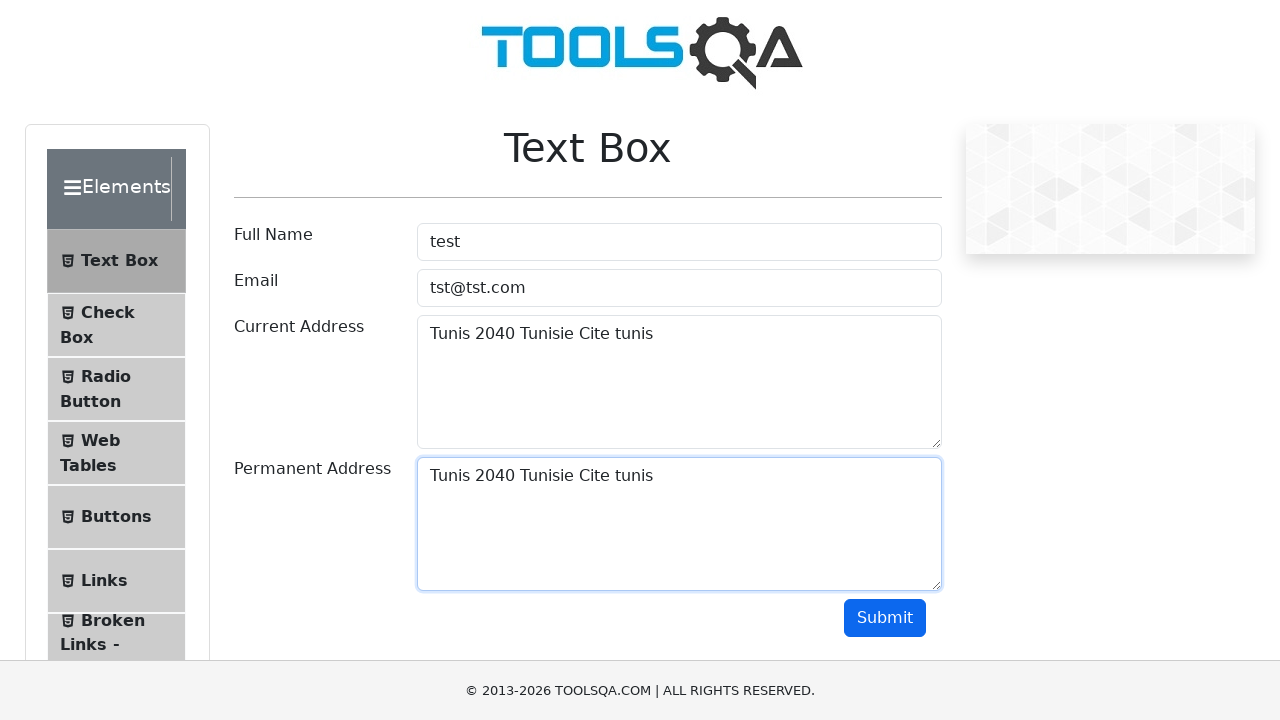

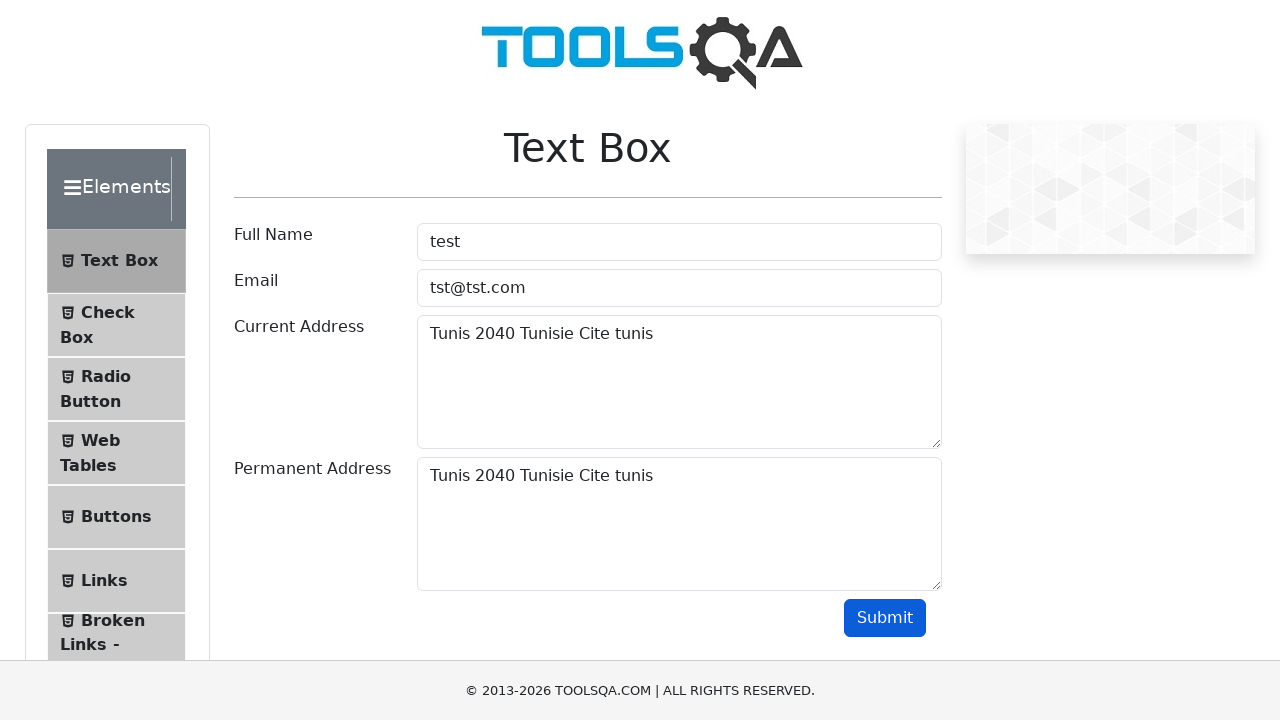